Demonstrates JavaScript injection by loading jQuery and jquery-growl library into the page, then triggering various styled notification messages (standard, error, notice, warning).

Starting URL: http://the-internet.herokuapp.com/

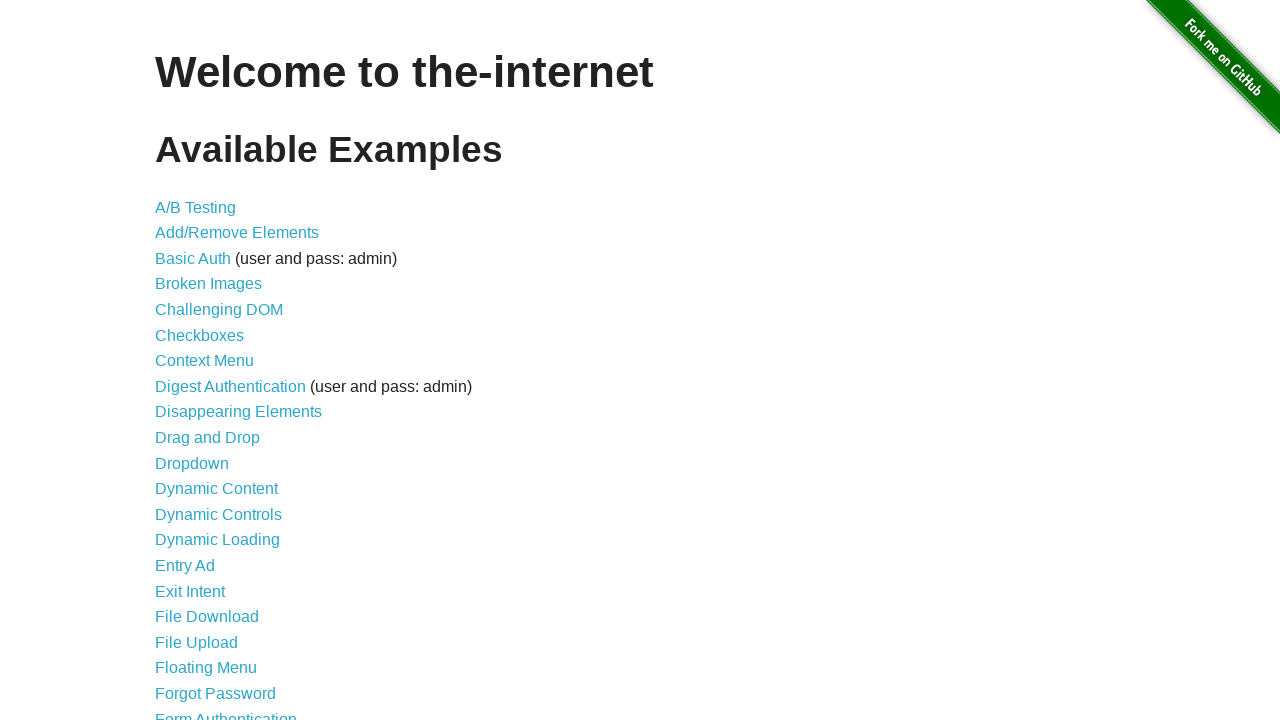

Injected jQuery library into page
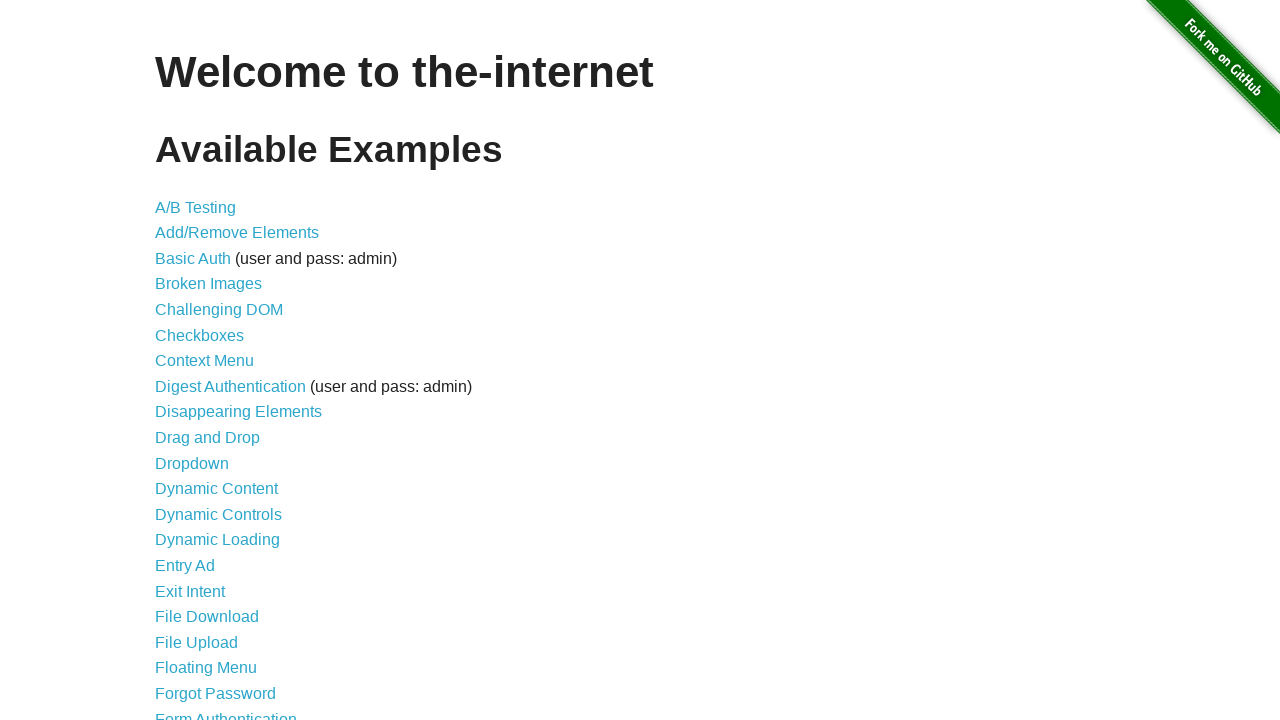

jQuery library loaded successfully
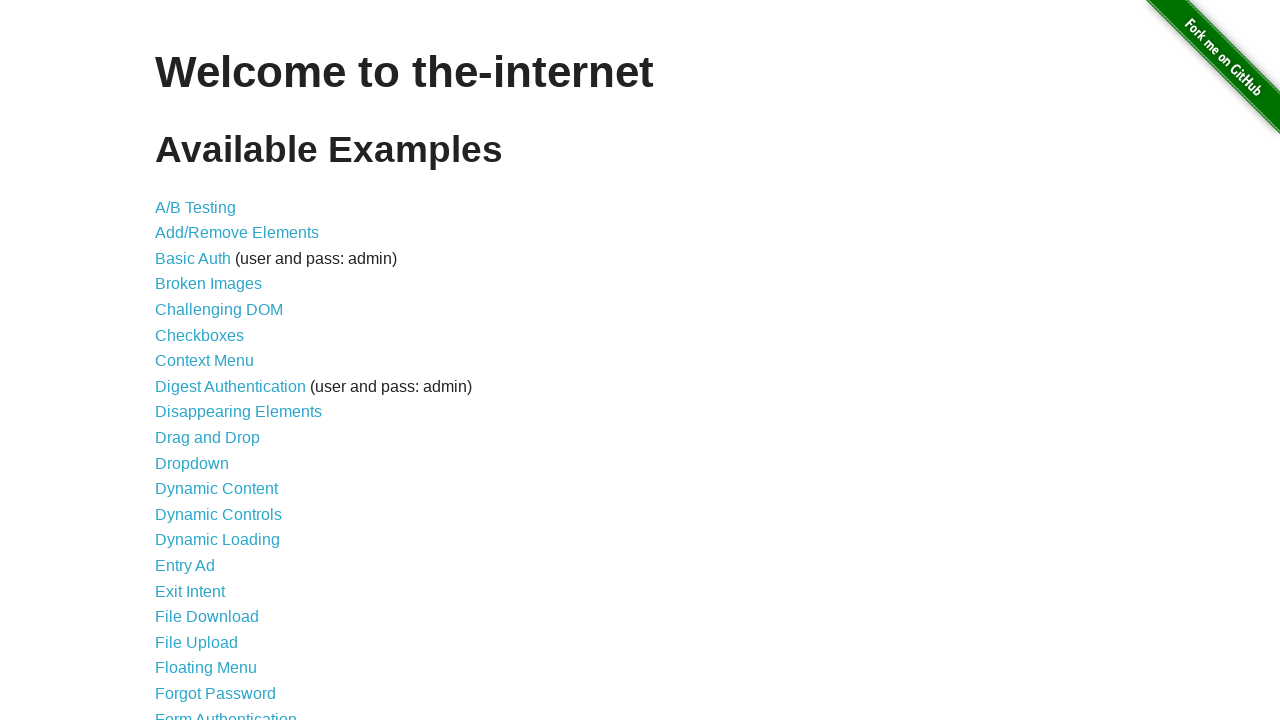

Loaded jquery-growl library
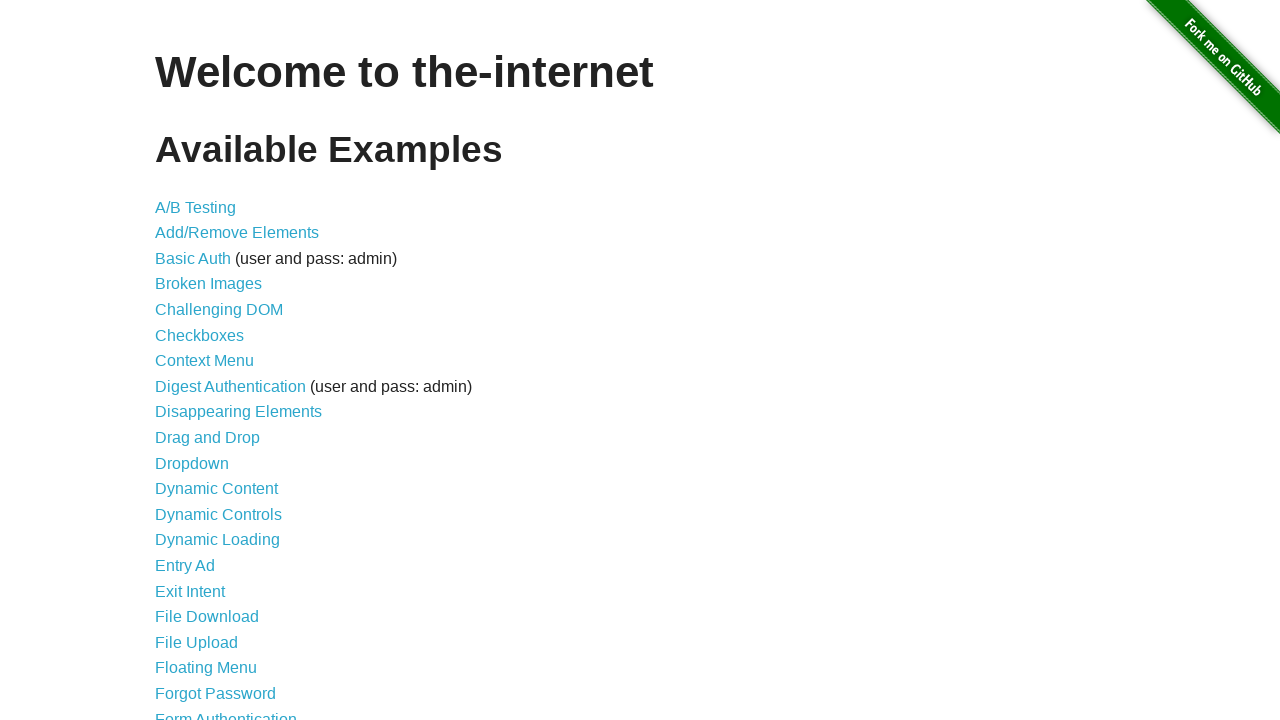

Added jquery-growl CSS stylesheet to page
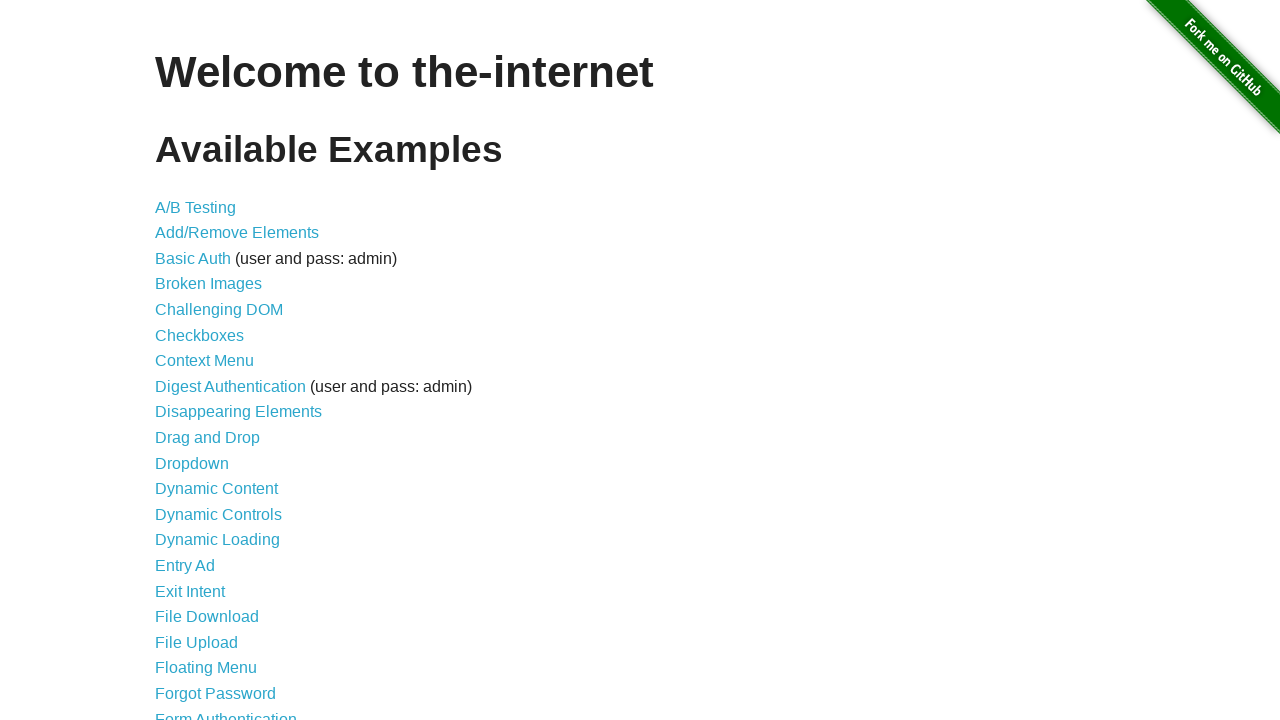

Waited for jquery-growl to fully load
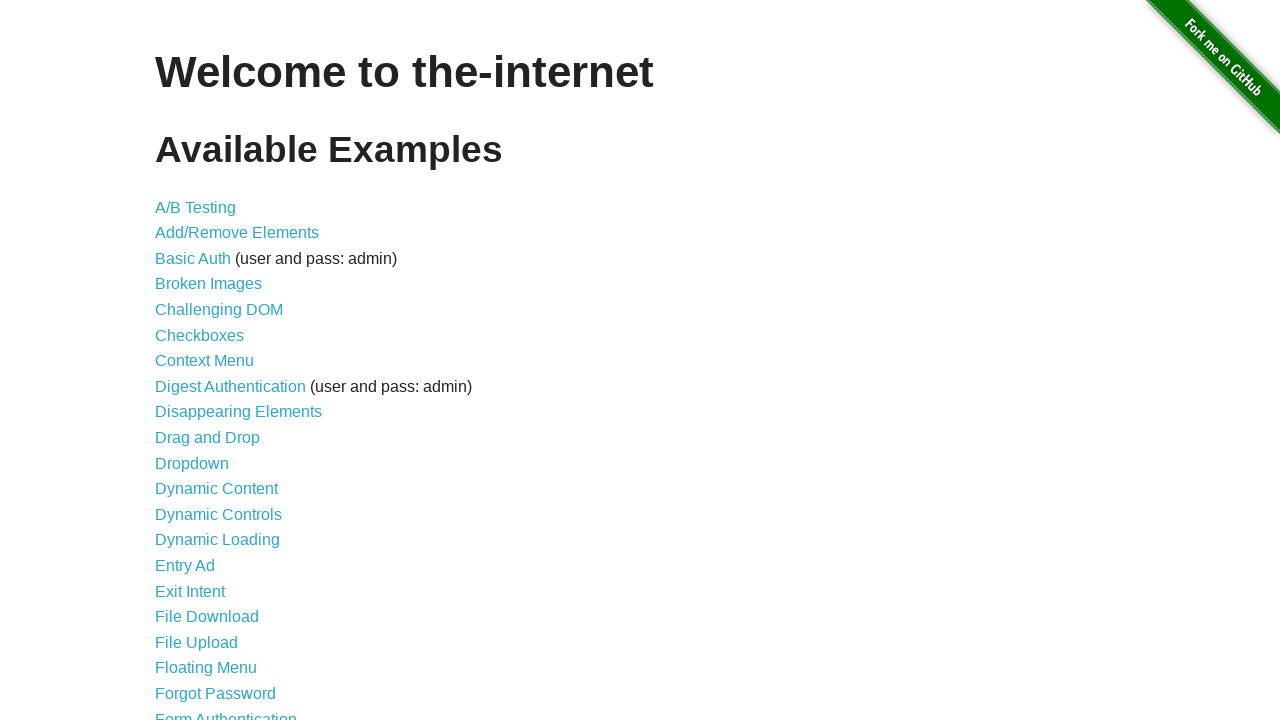

Triggered standard growl notification with title 'GET' and message '/'
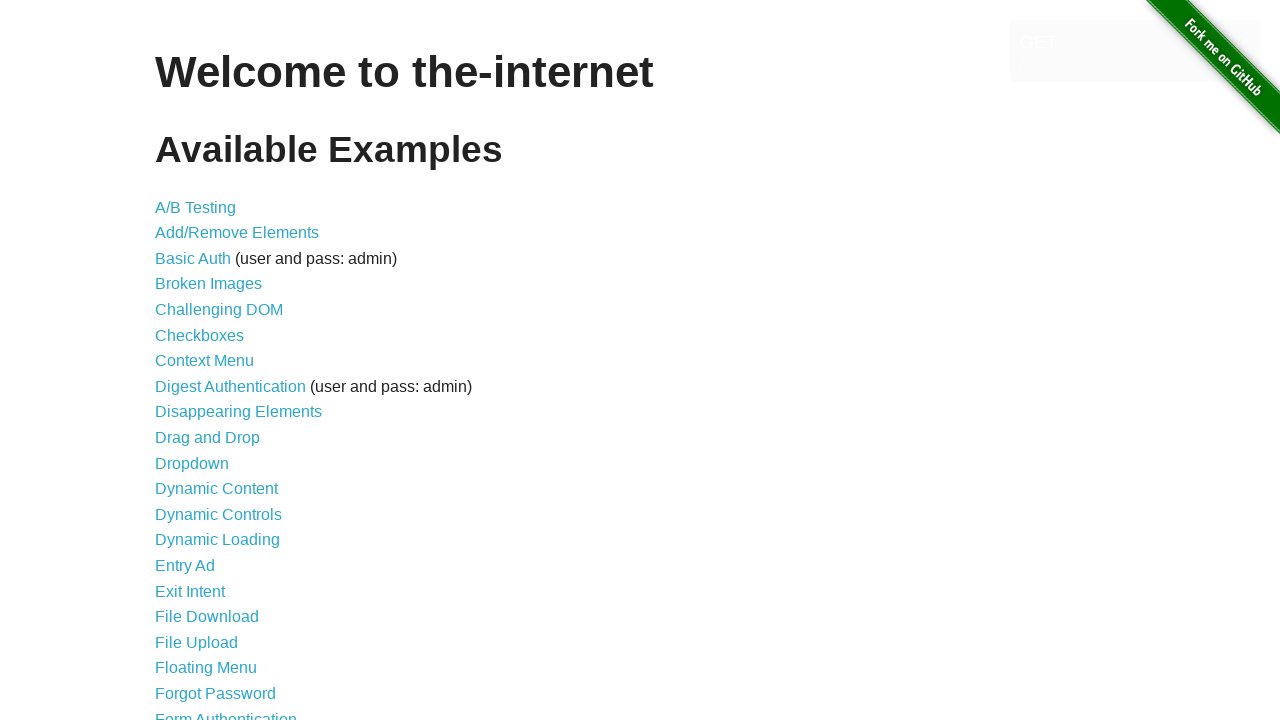

Triggered error-styled growl notification
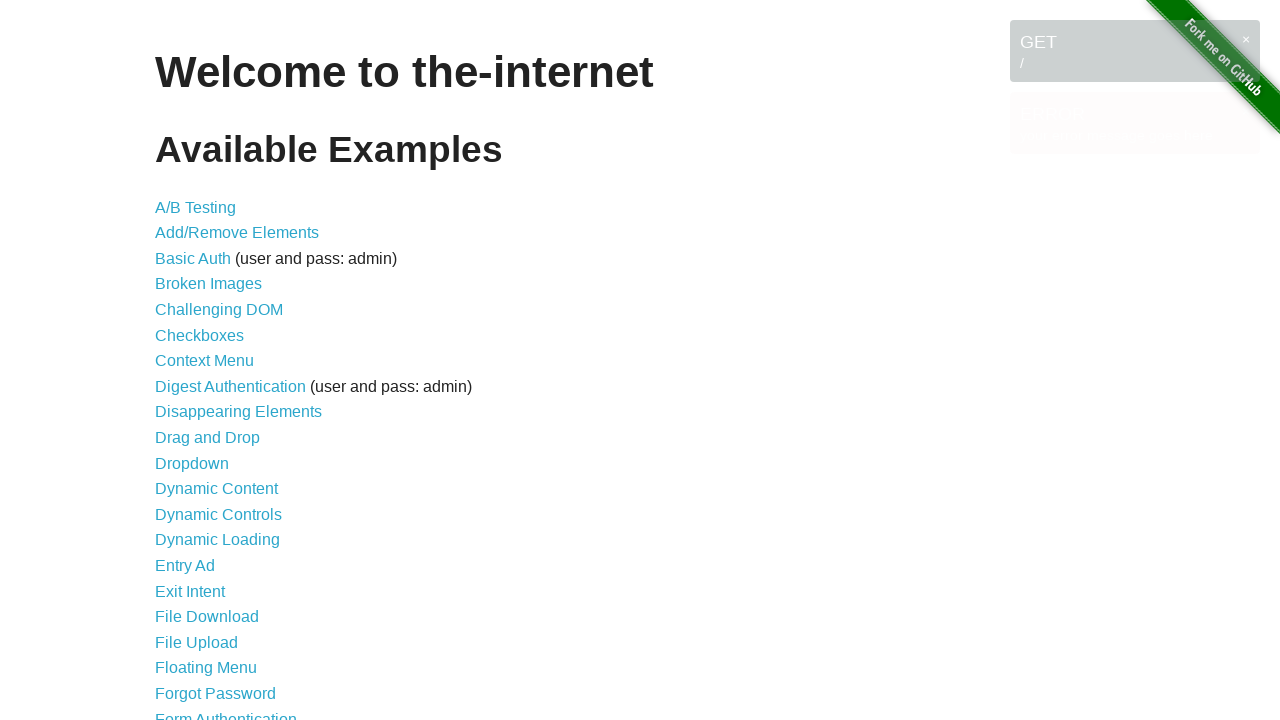

Triggered notice-styled growl notification
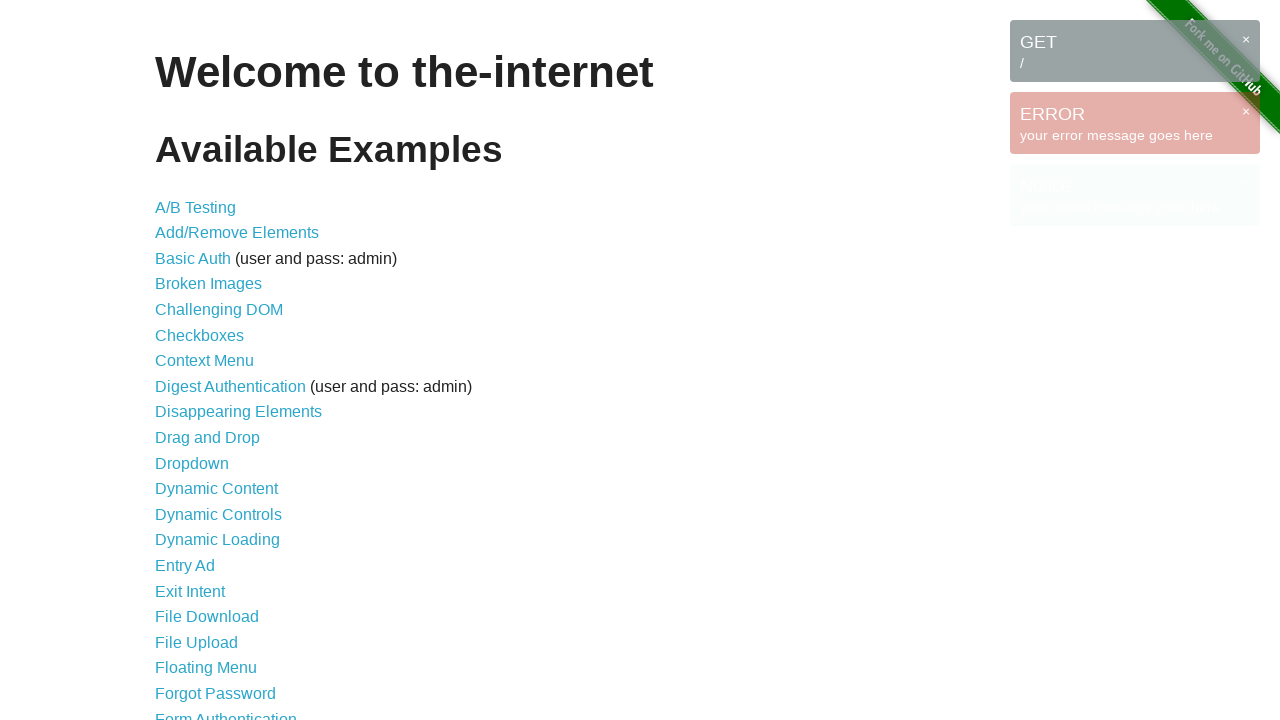

Triggered warning-styled growl notification
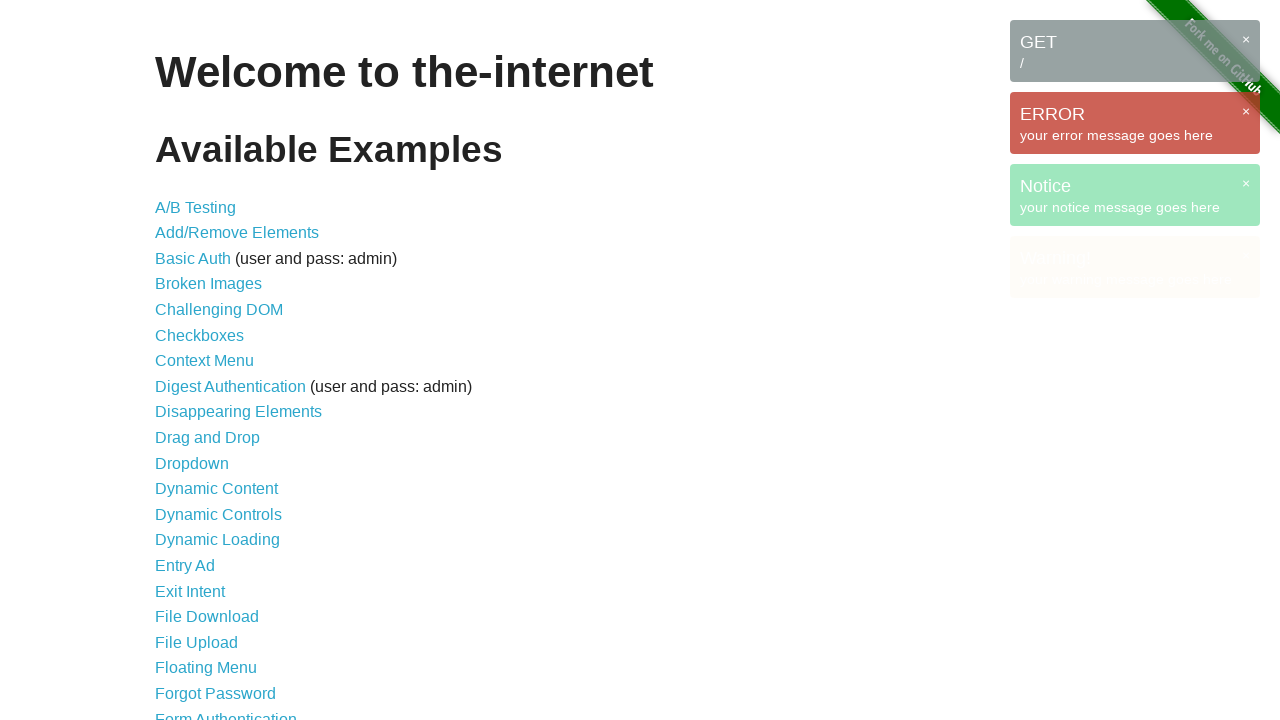

Waited to observe all growl notifications on screen
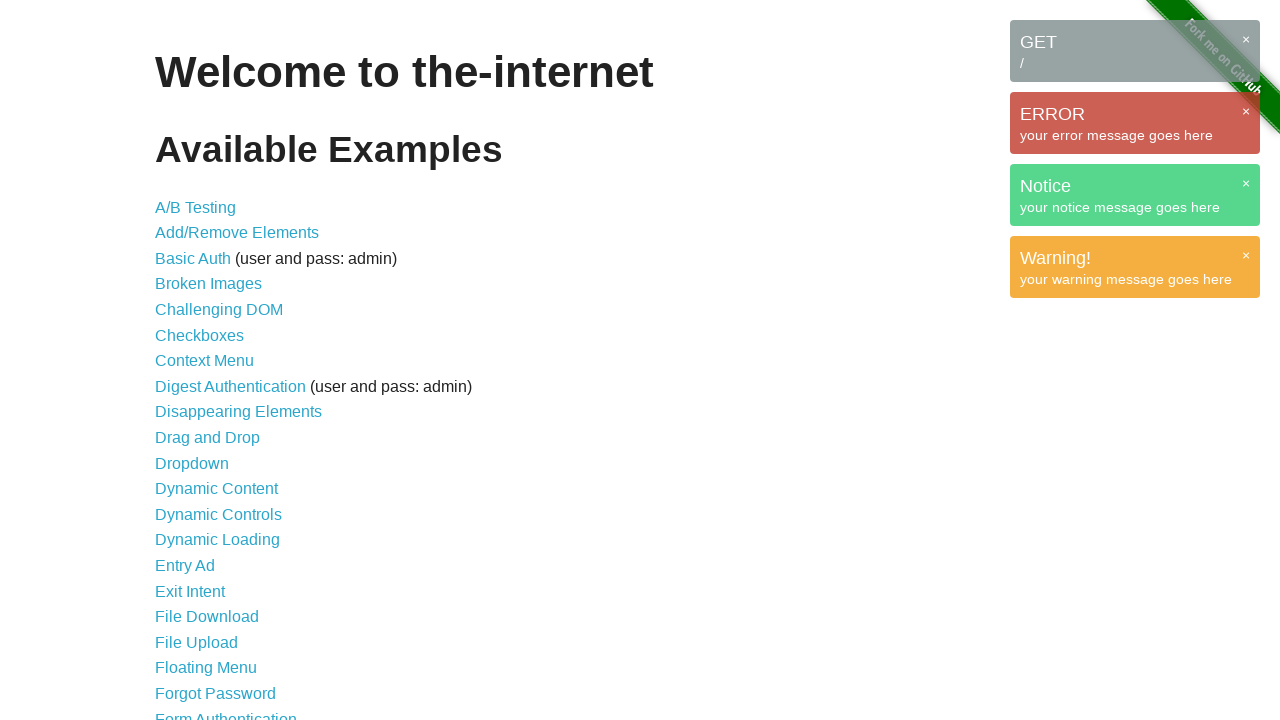

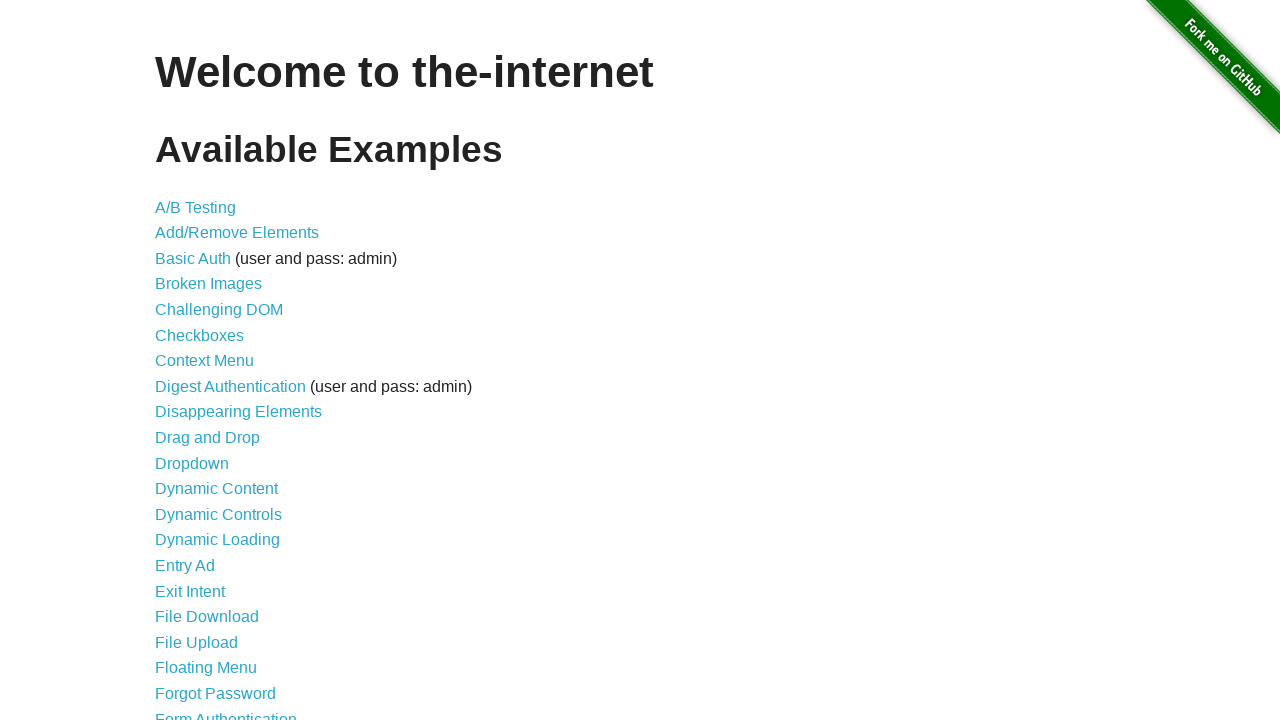